Tests checkbox functionality by verifying the number of checkboxes on the page and ensuring each checkbox can be selected

Starting URL: https://popageorgianvictor.github.io/PUBLISHED-WEBPAGES/checkbox

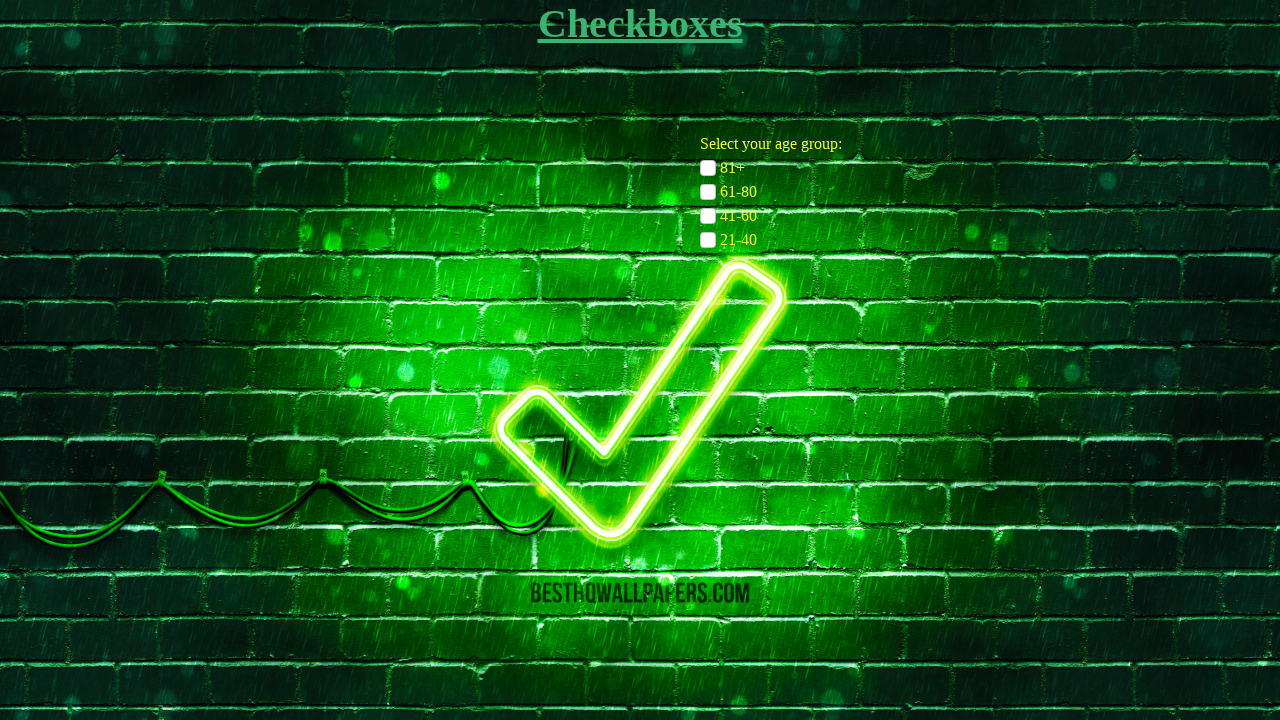

Navigated to checkbox verification page
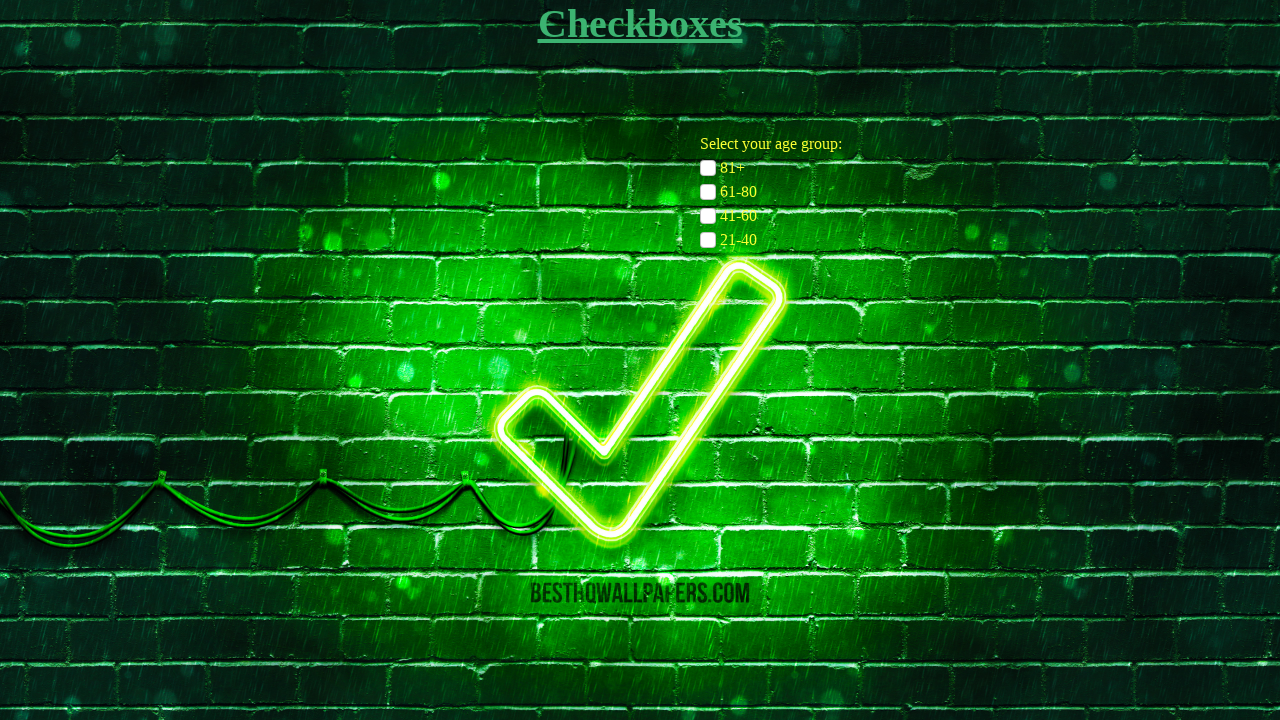

Located all checkboxes with name 'age-group-checkbox'
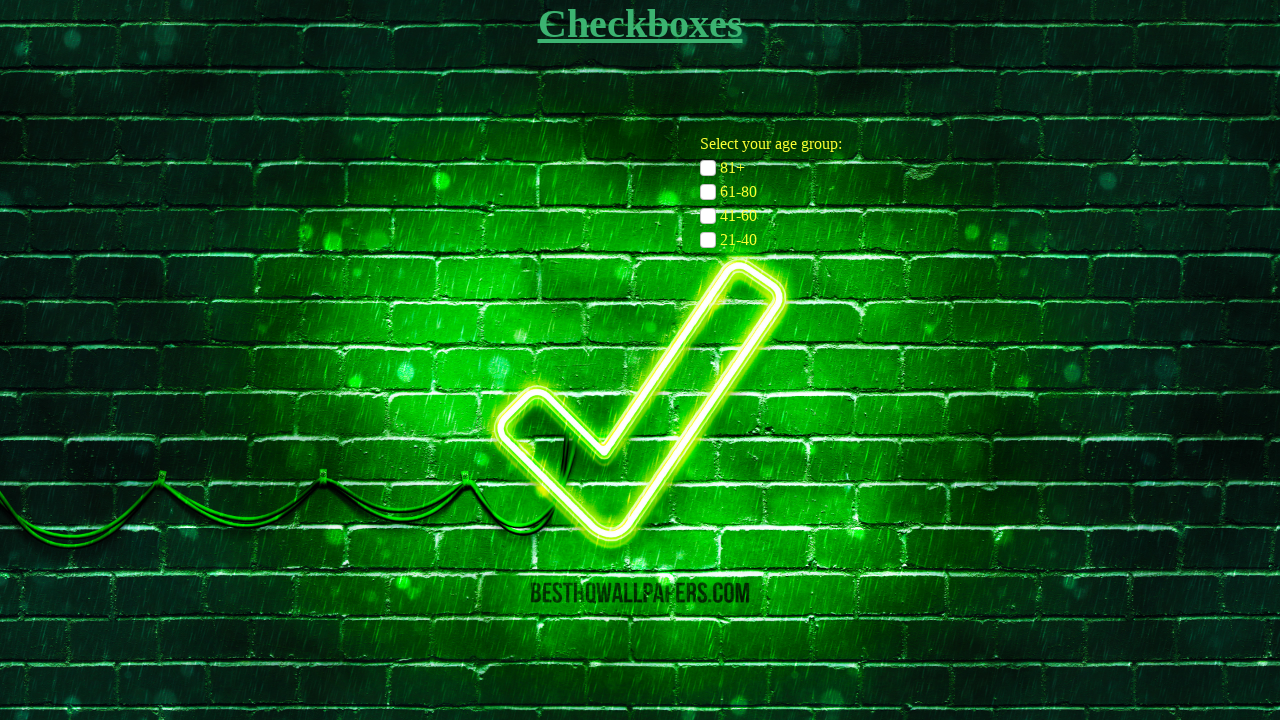

Verified that there are exactly 4 checkboxes on the page
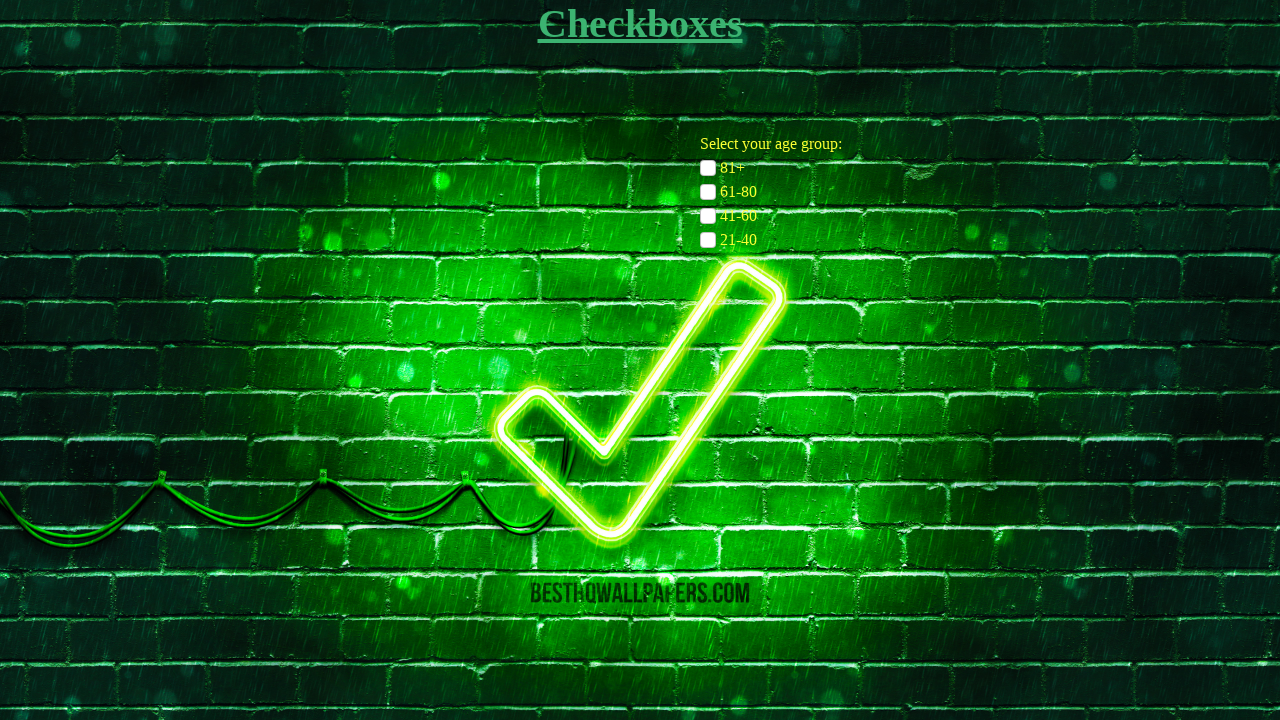

Clicked checkbox at index 0 at (708, 168) on input[name='age-group-checkbox'] >> nth=0
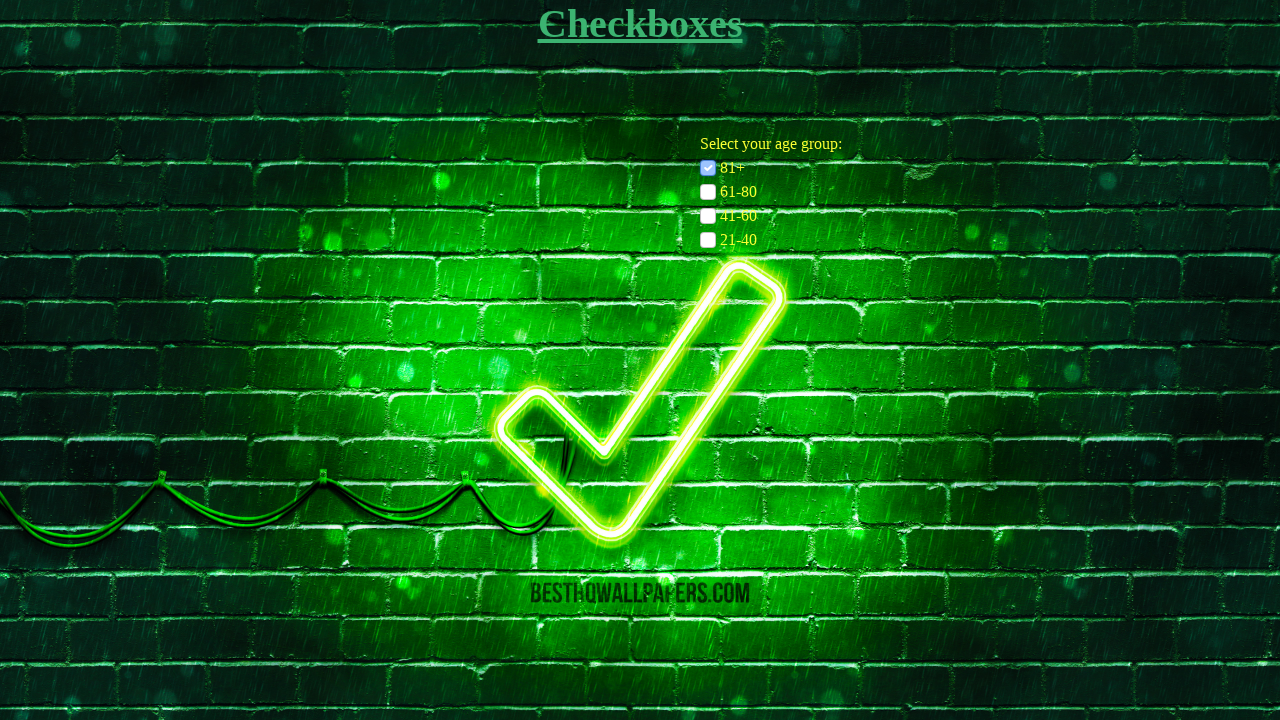

Verified that checkbox at index 0 is now selected
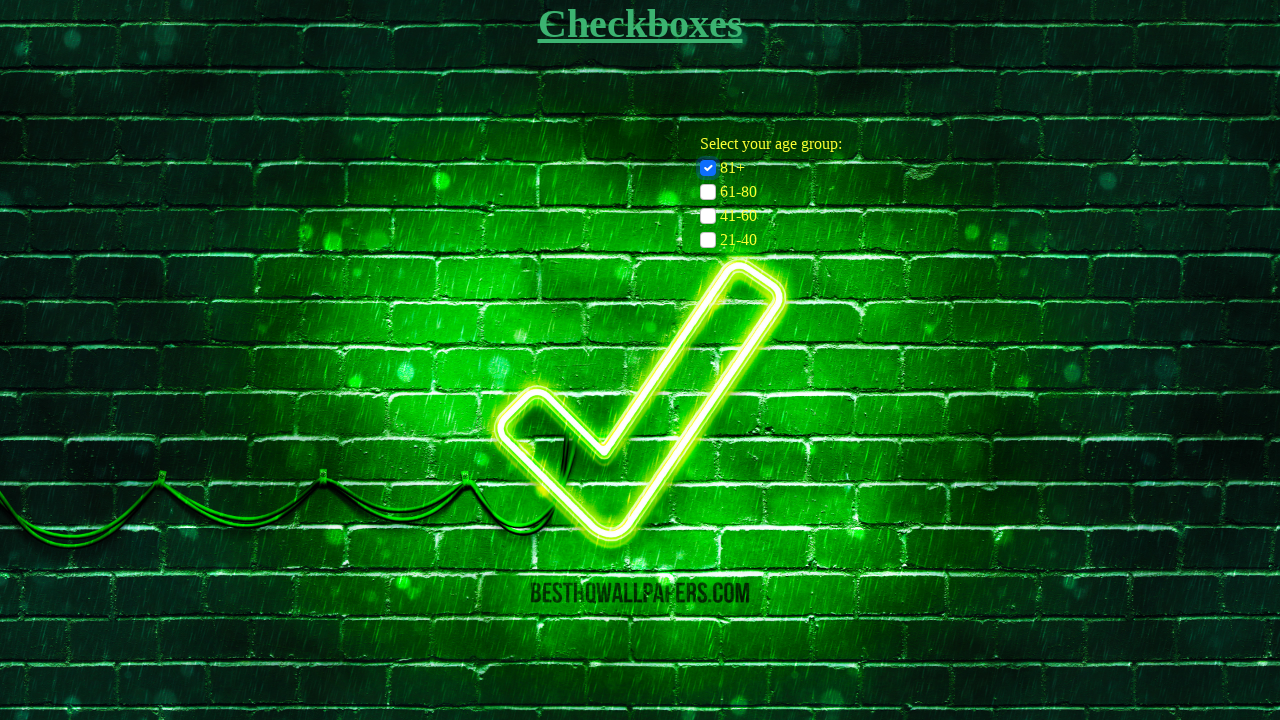

Clicked checkbox at index 1 at (708, 192) on input[name='age-group-checkbox'] >> nth=1
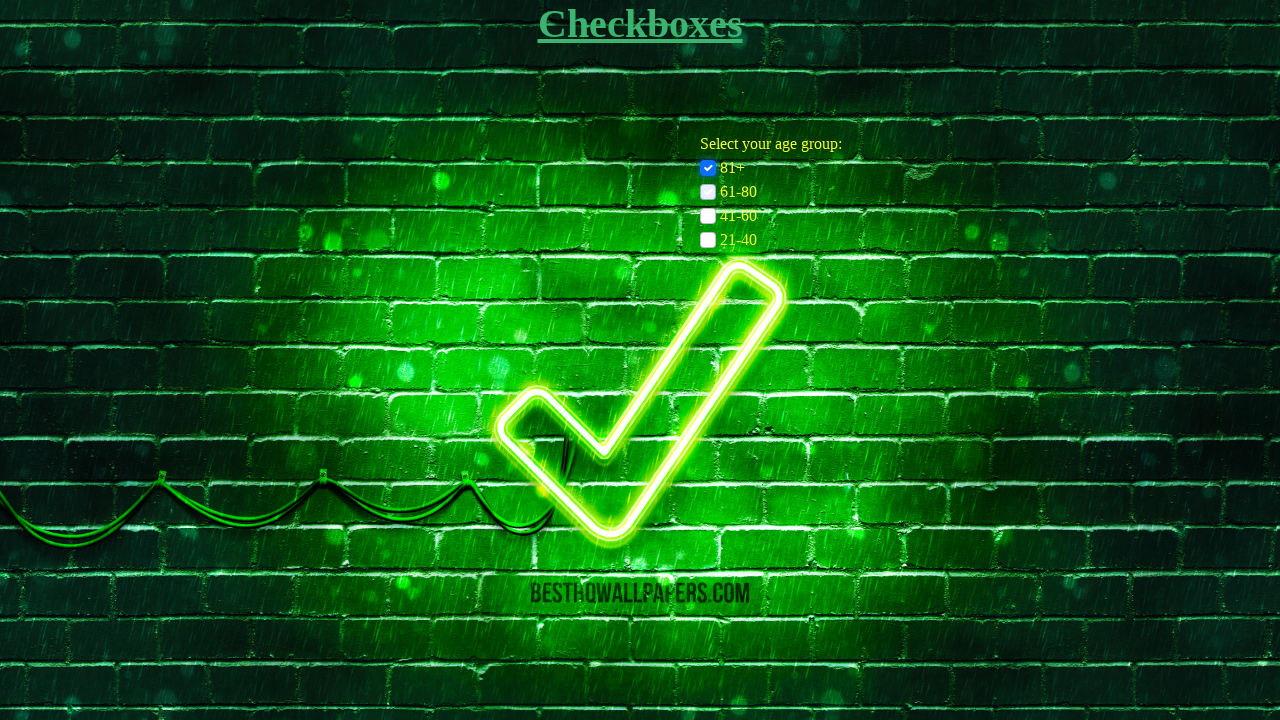

Verified that checkbox at index 1 is now selected
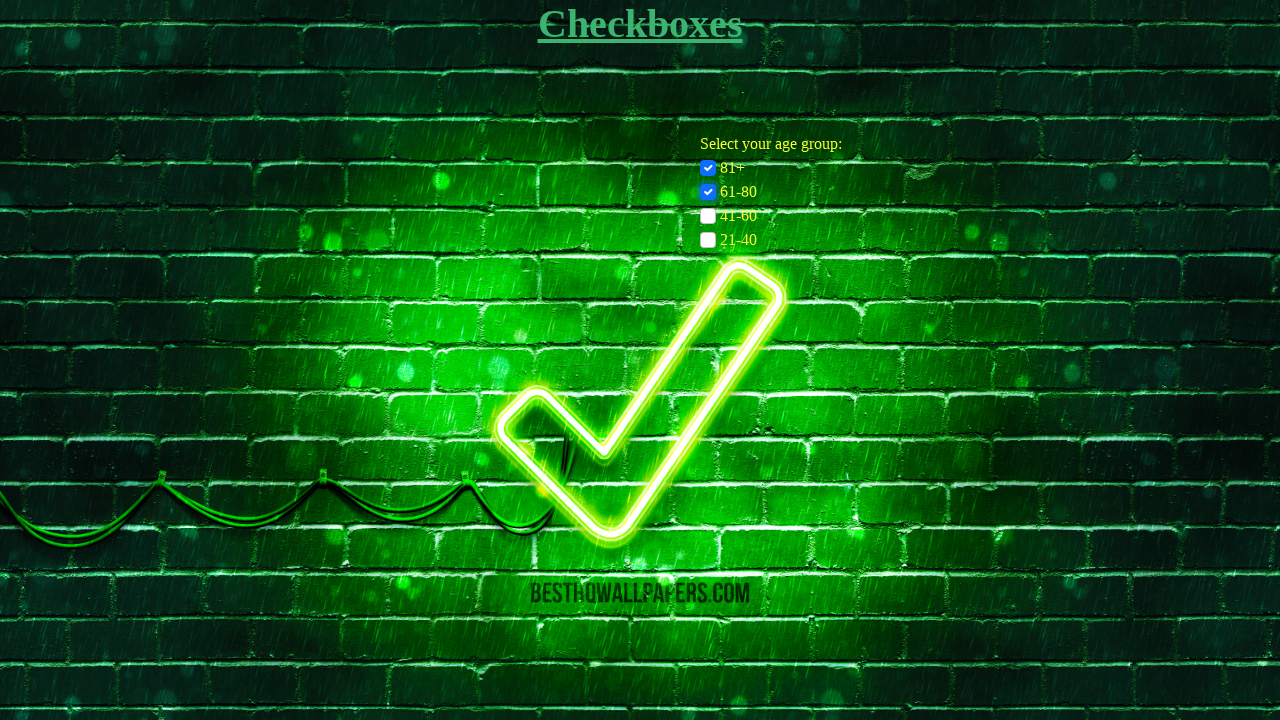

Clicked checkbox at index 2 at (708, 216) on input[name='age-group-checkbox'] >> nth=2
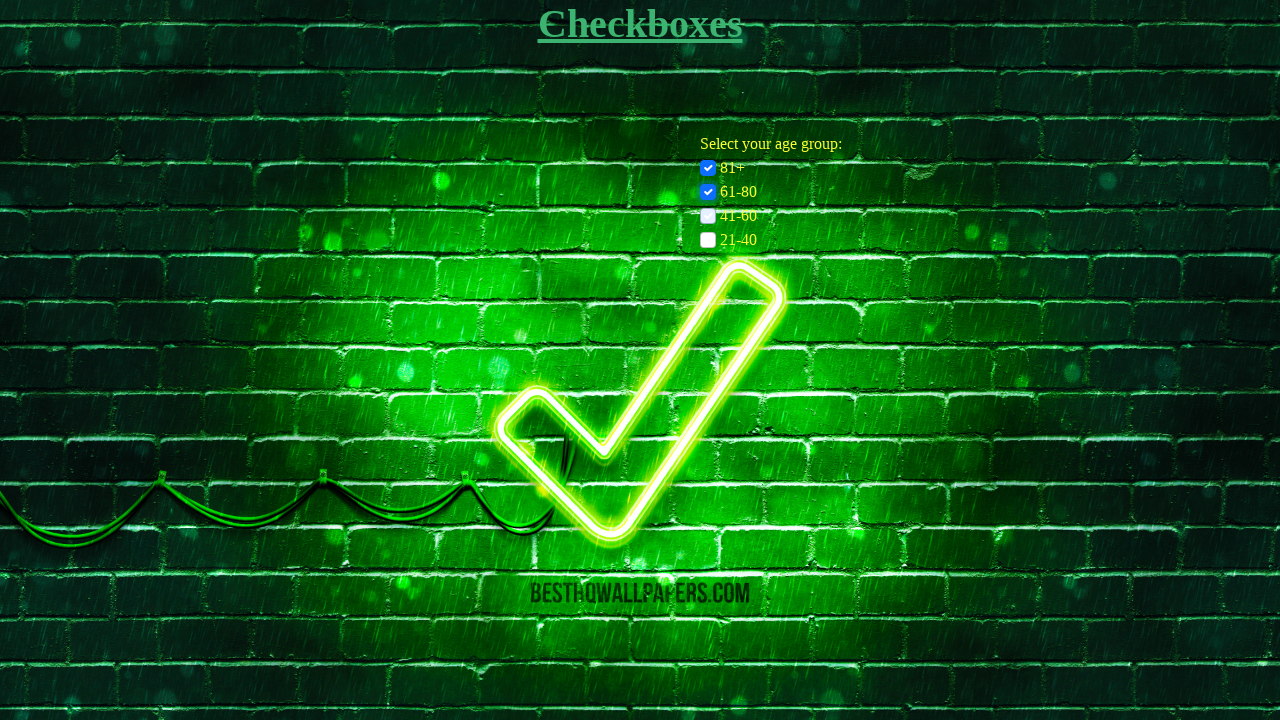

Verified that checkbox at index 2 is now selected
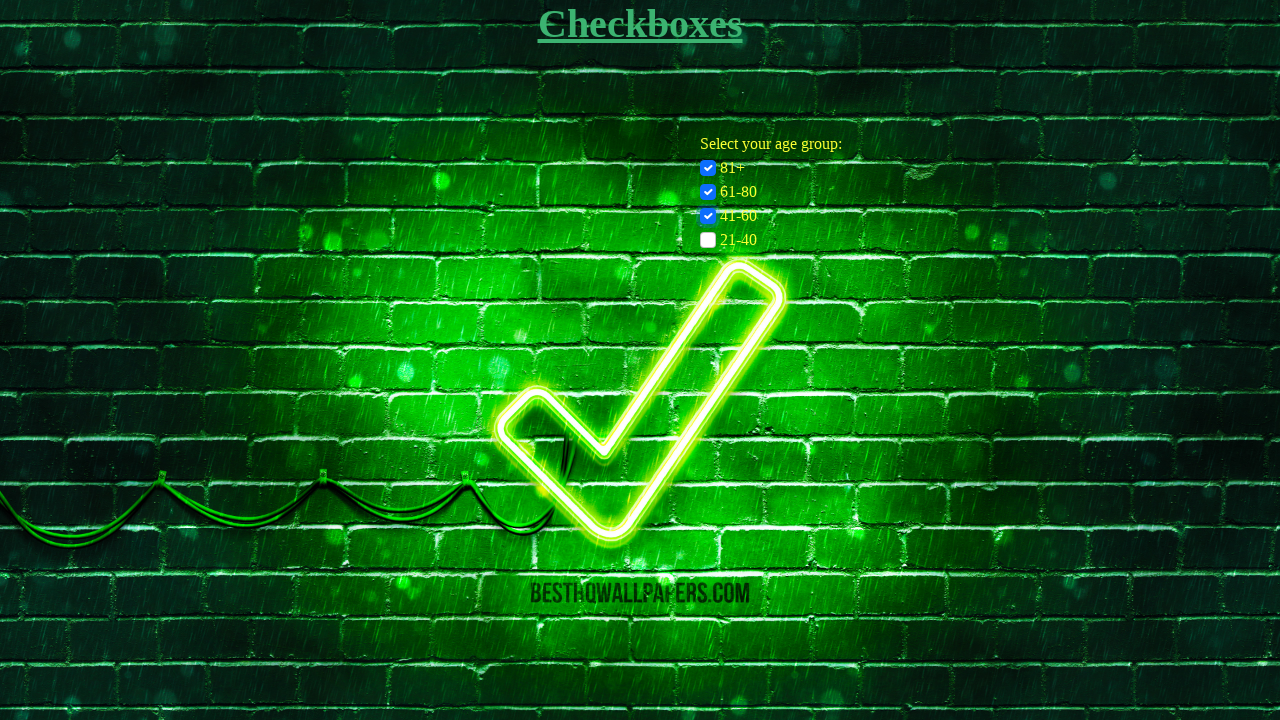

Clicked checkbox at index 3 at (708, 240) on input[name='age-group-checkbox'] >> nth=3
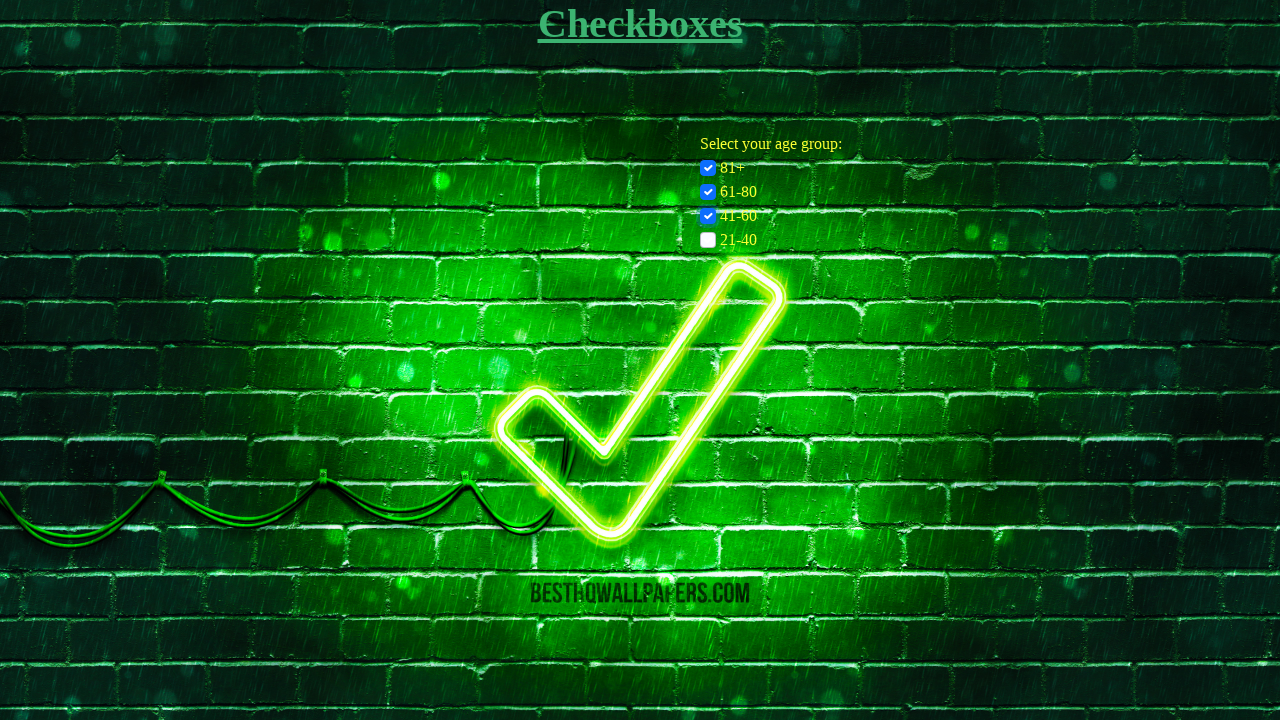

Verified that checkbox at index 3 is now selected
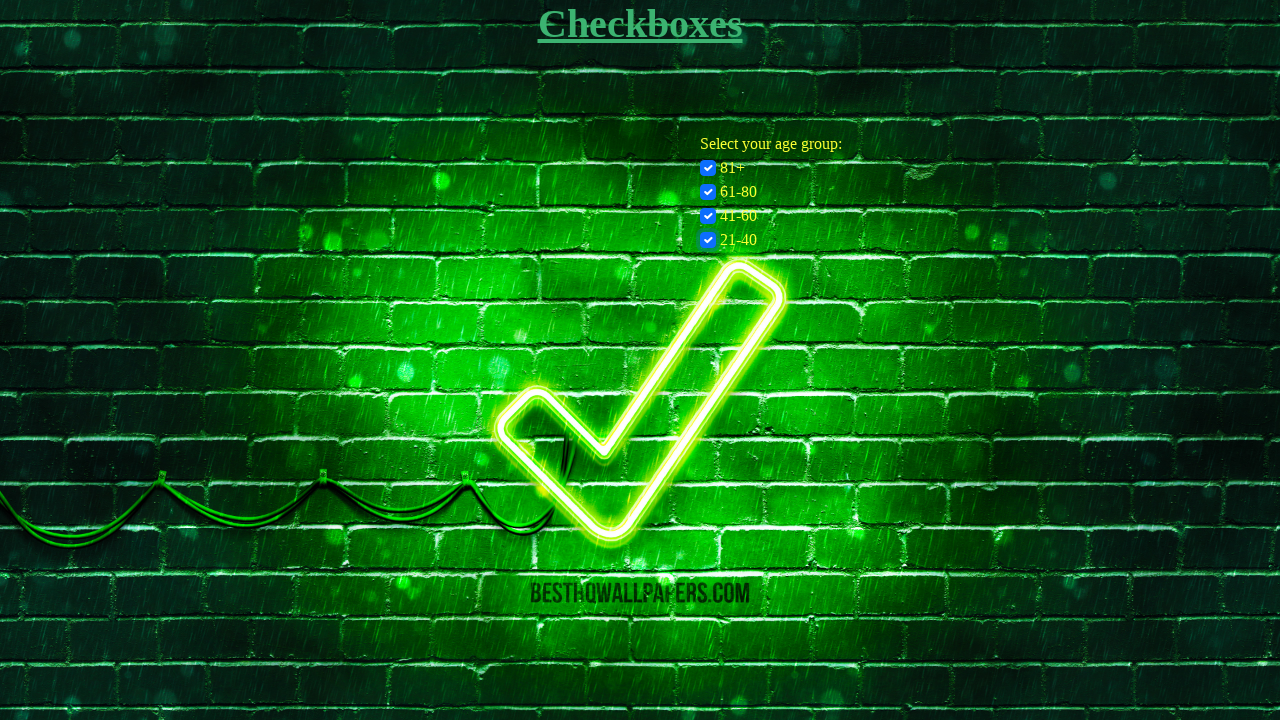

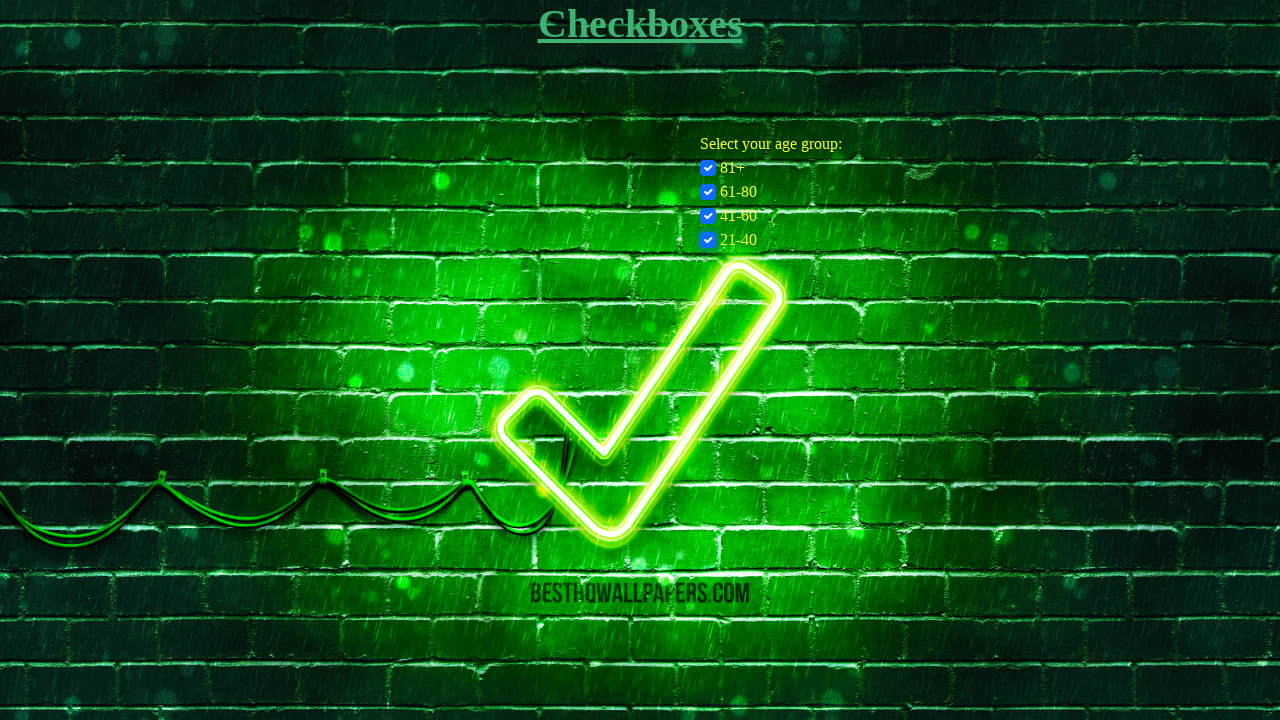